Tests form submission by first clicking a dynamically calculated link, then filling out a form with personal information (first name, last name, city, country) and submitting it.

Starting URL: http://suninjuly.github.io/find_link_text

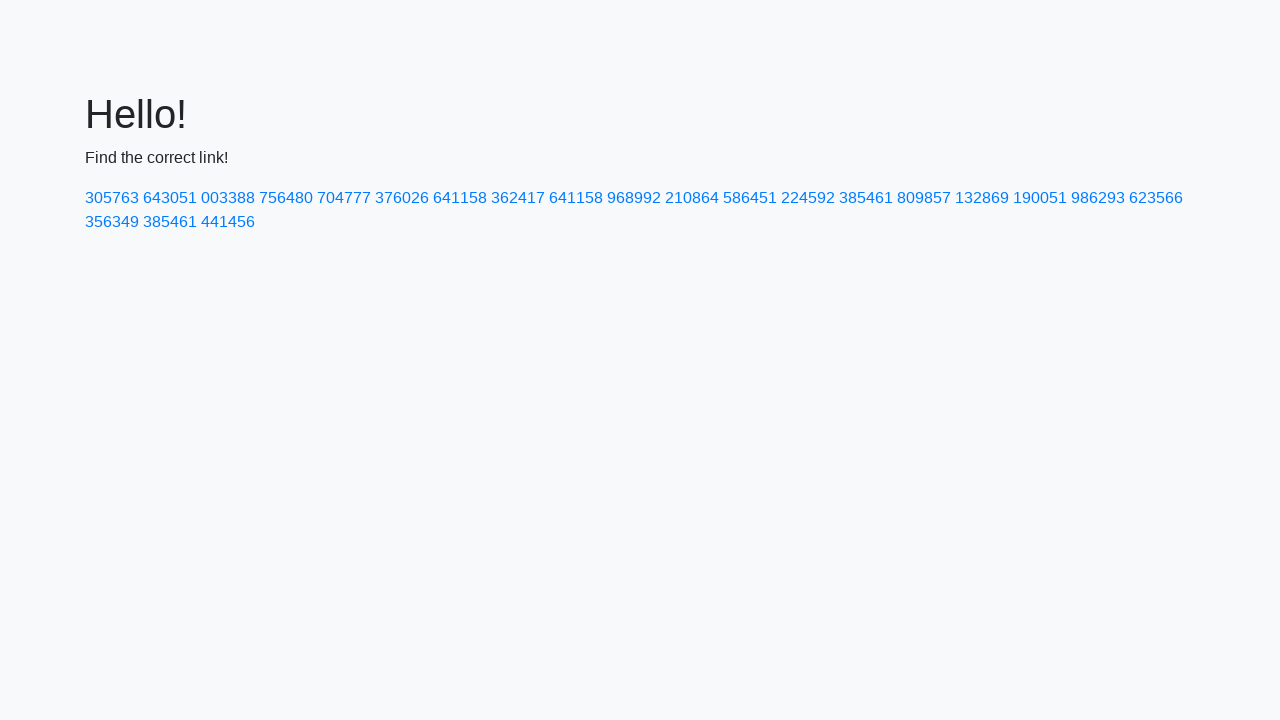

Clicked dynamically calculated link with text '224592' at (808, 198) on a:text-is('224592')
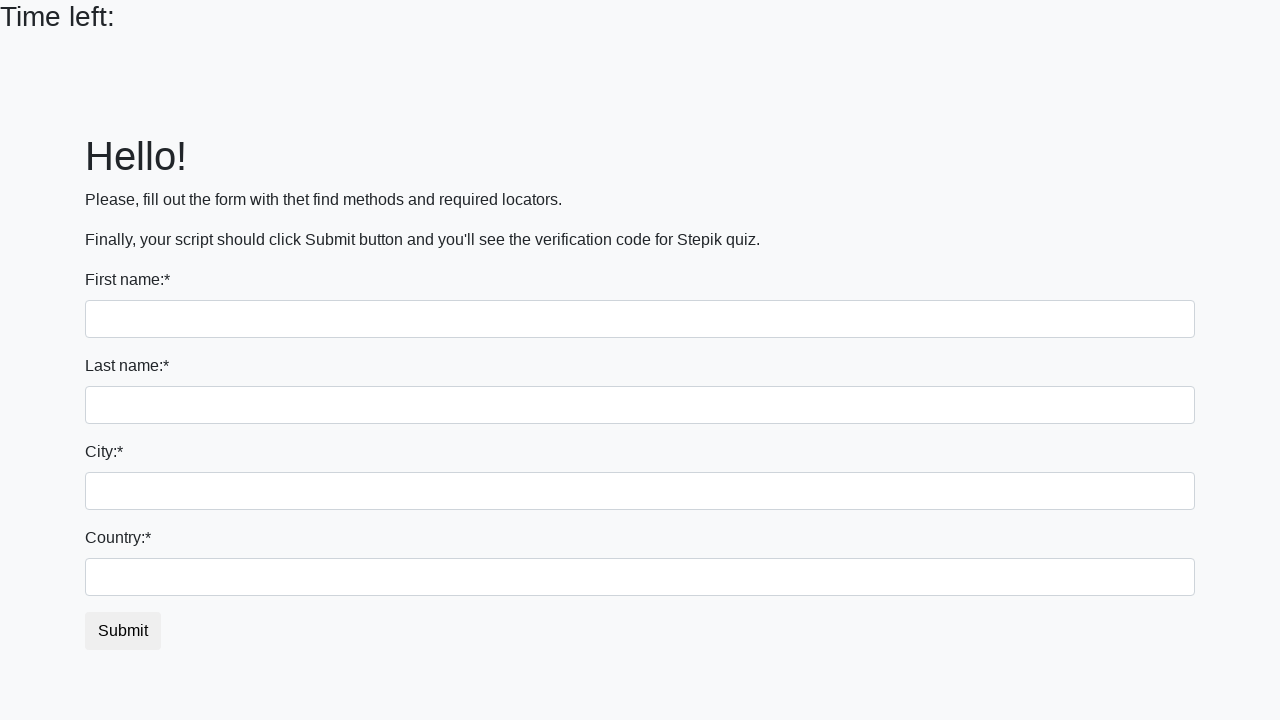

Filled first name field with 'Ivan' on input
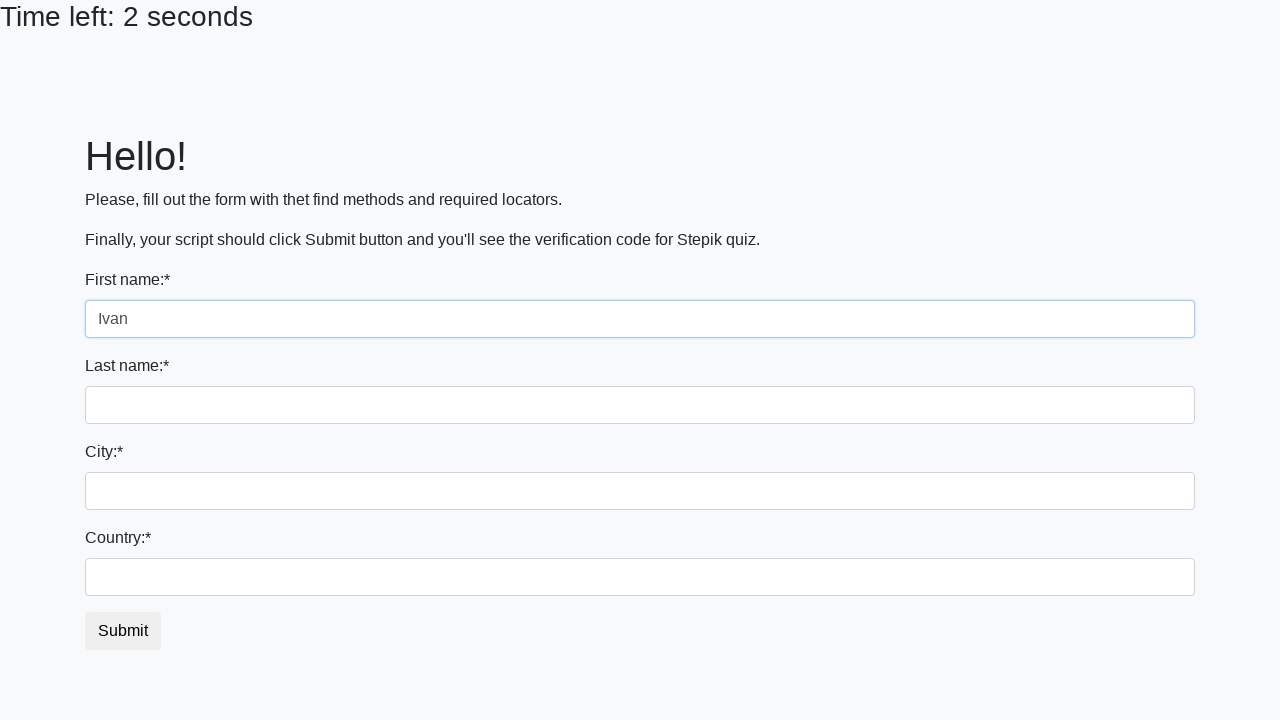

Filled last name field with 'Petrov' on input[name='last_name']
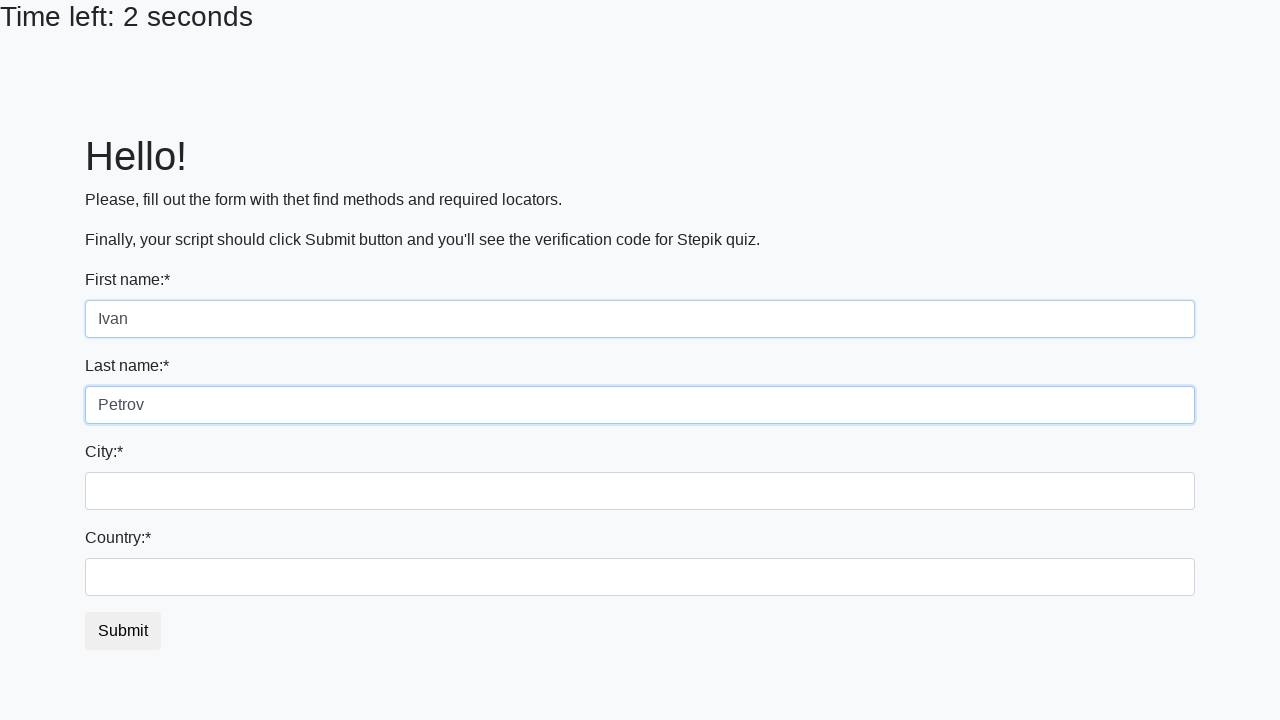

Filled city field with 'Smolensk' on .city
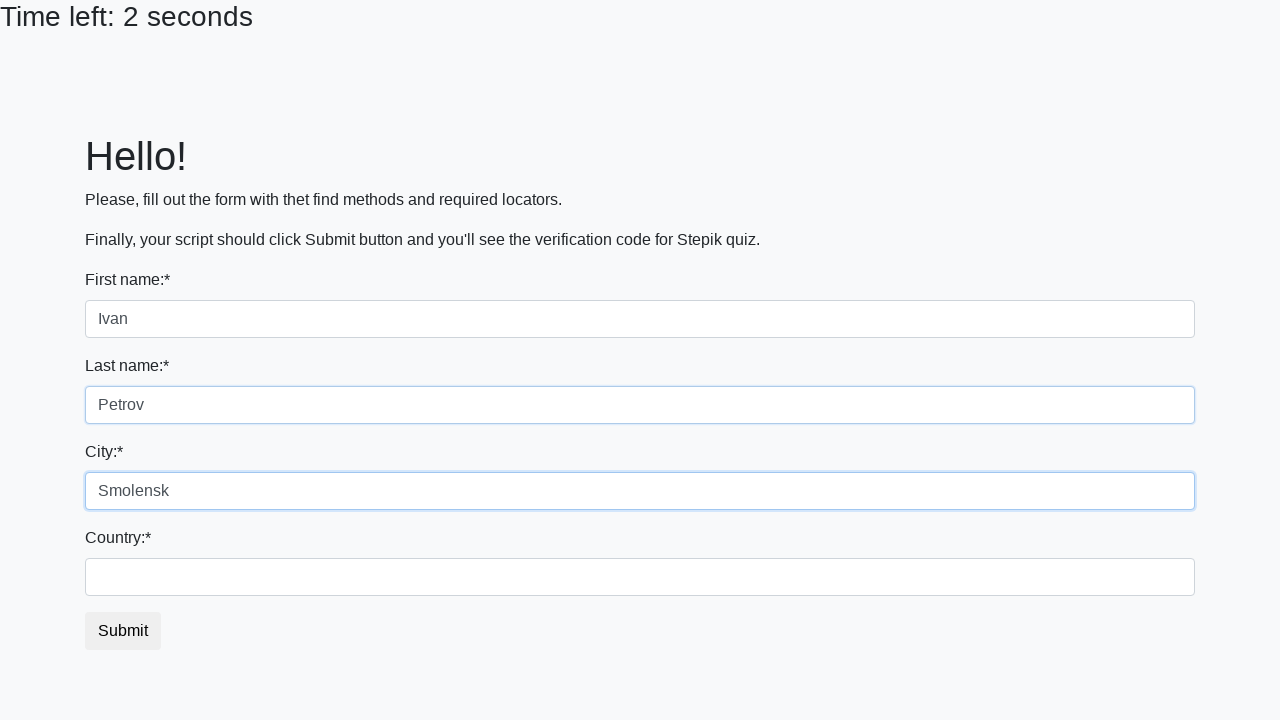

Filled country field with 'Russia' on #country
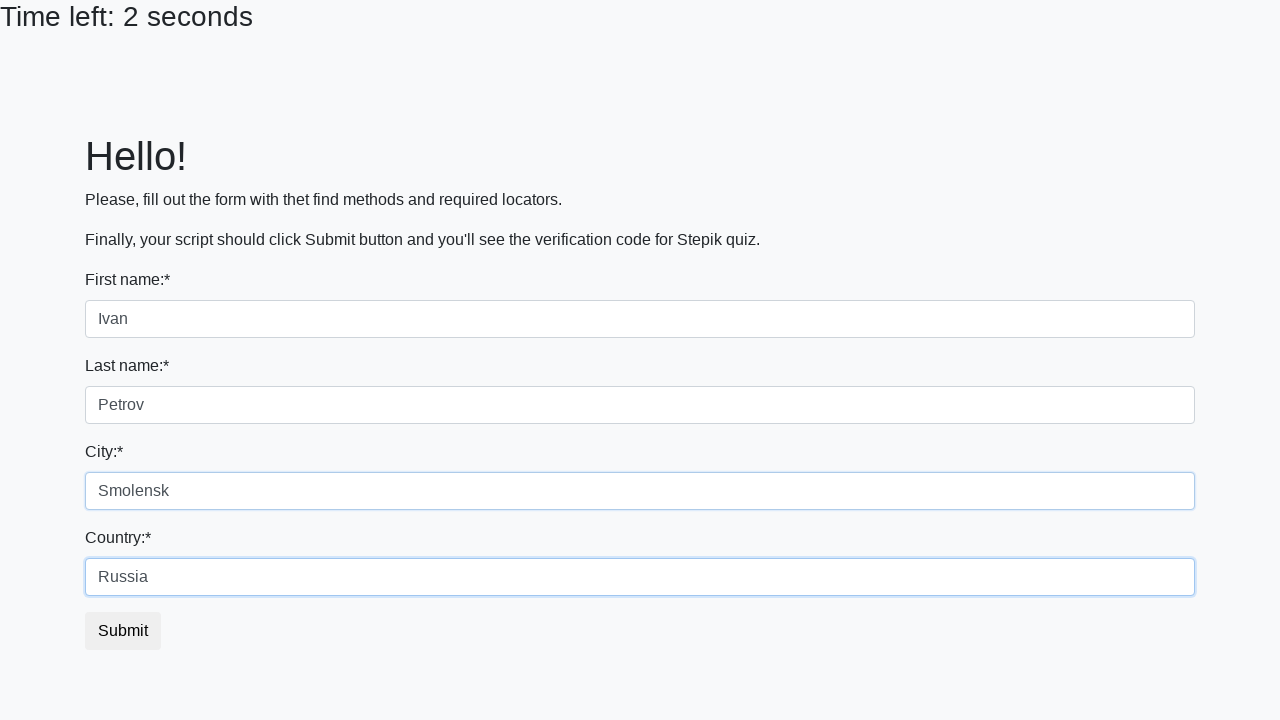

Clicked submit button to complete form submission at (123, 631) on button.btn
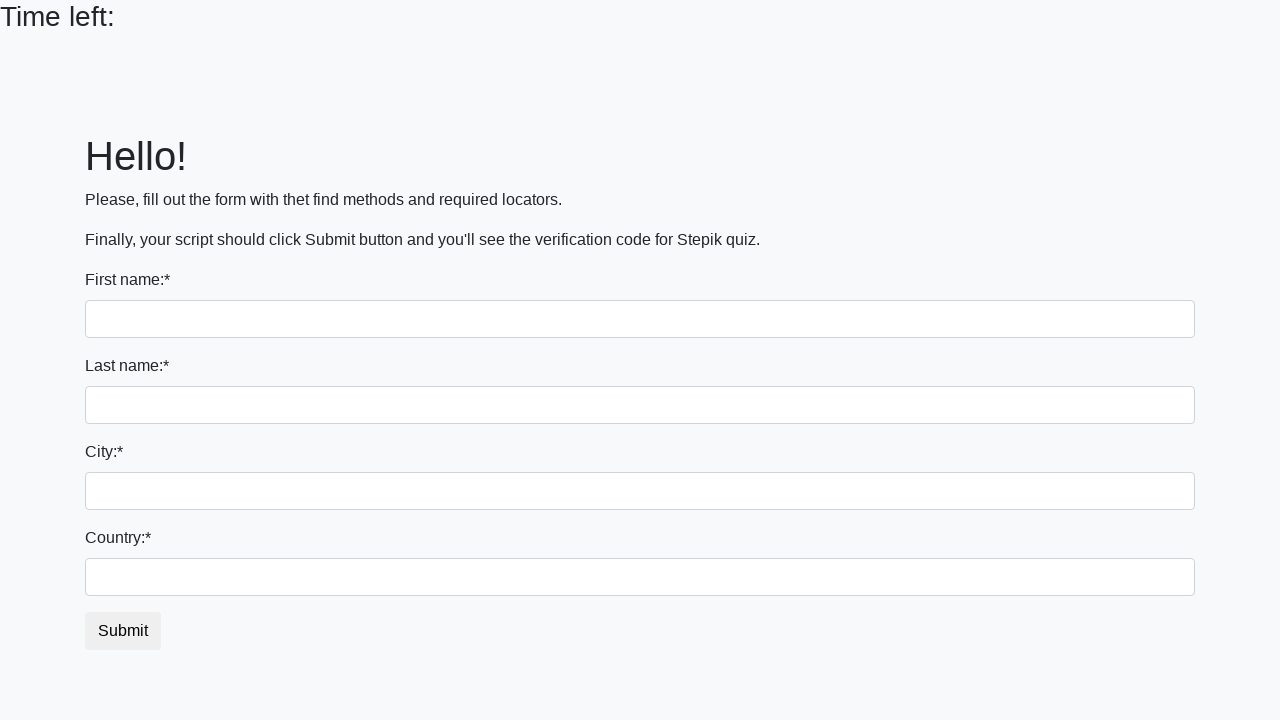

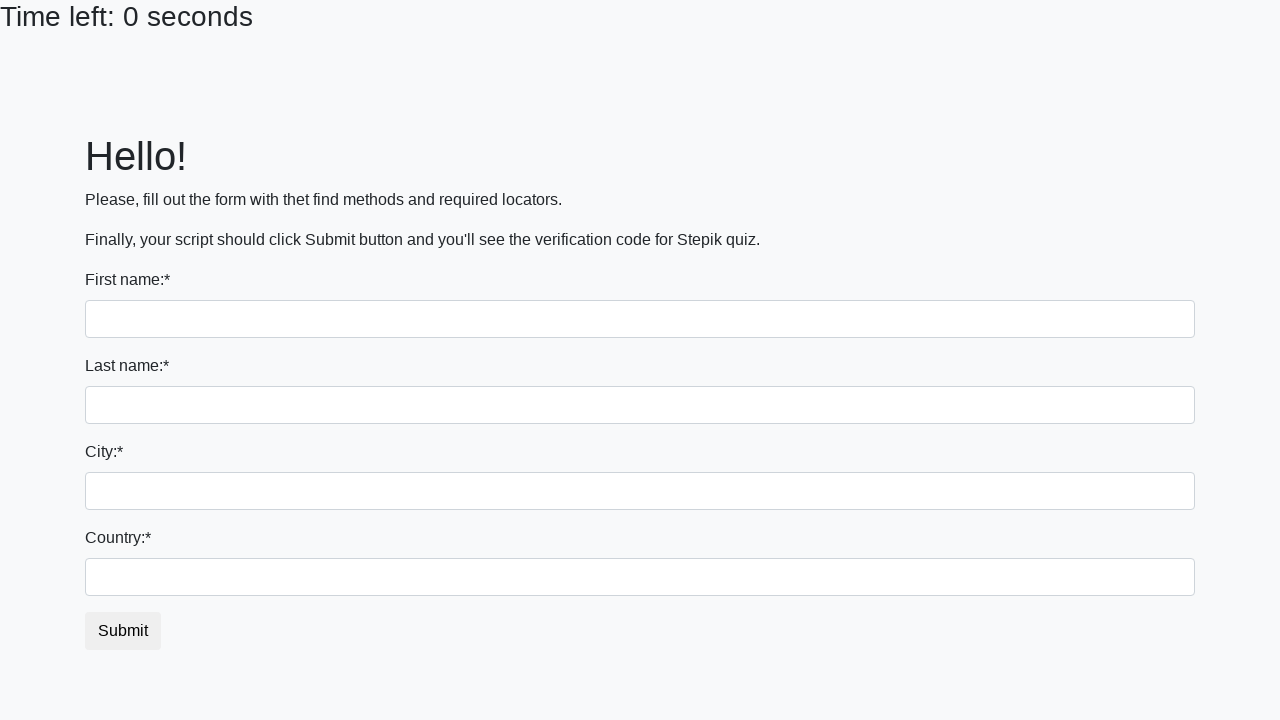